Tests drag and drop functionality on jQueryUI by dragging a draggable element onto a droppable target within an iframe

Starting URL: https://jqueryui.com/droppable/

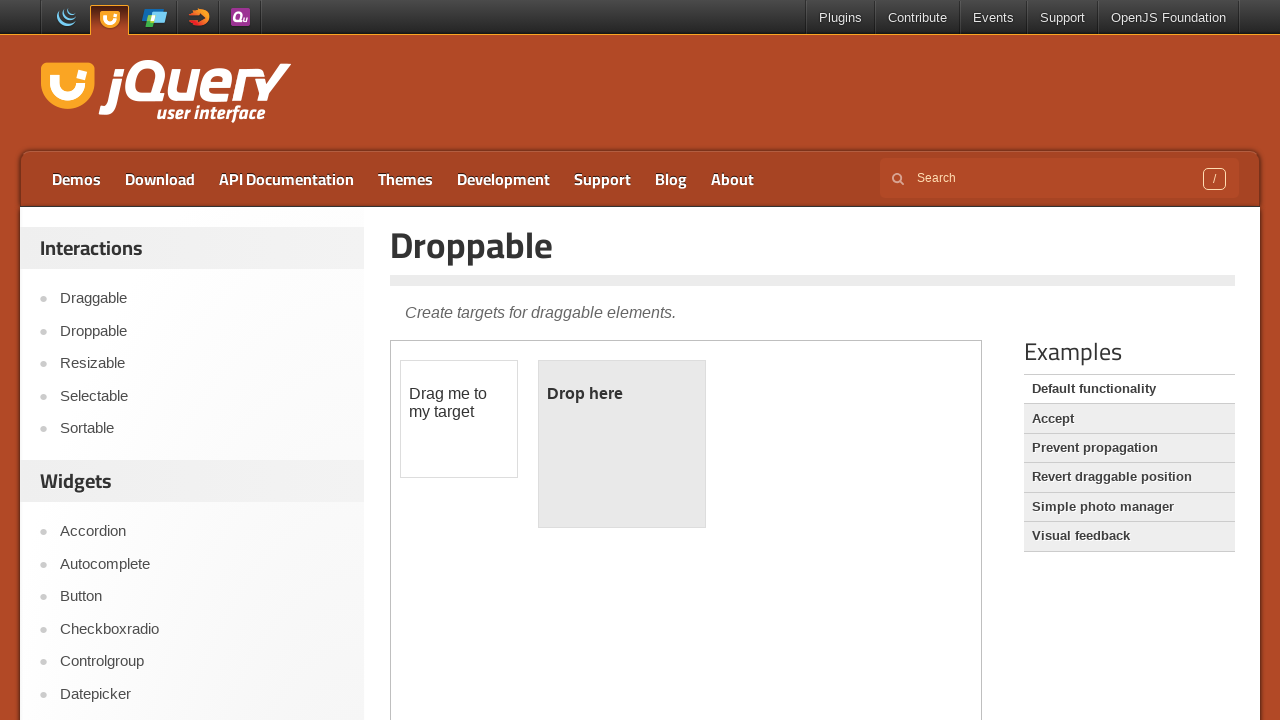

Located the demo iframe on the page
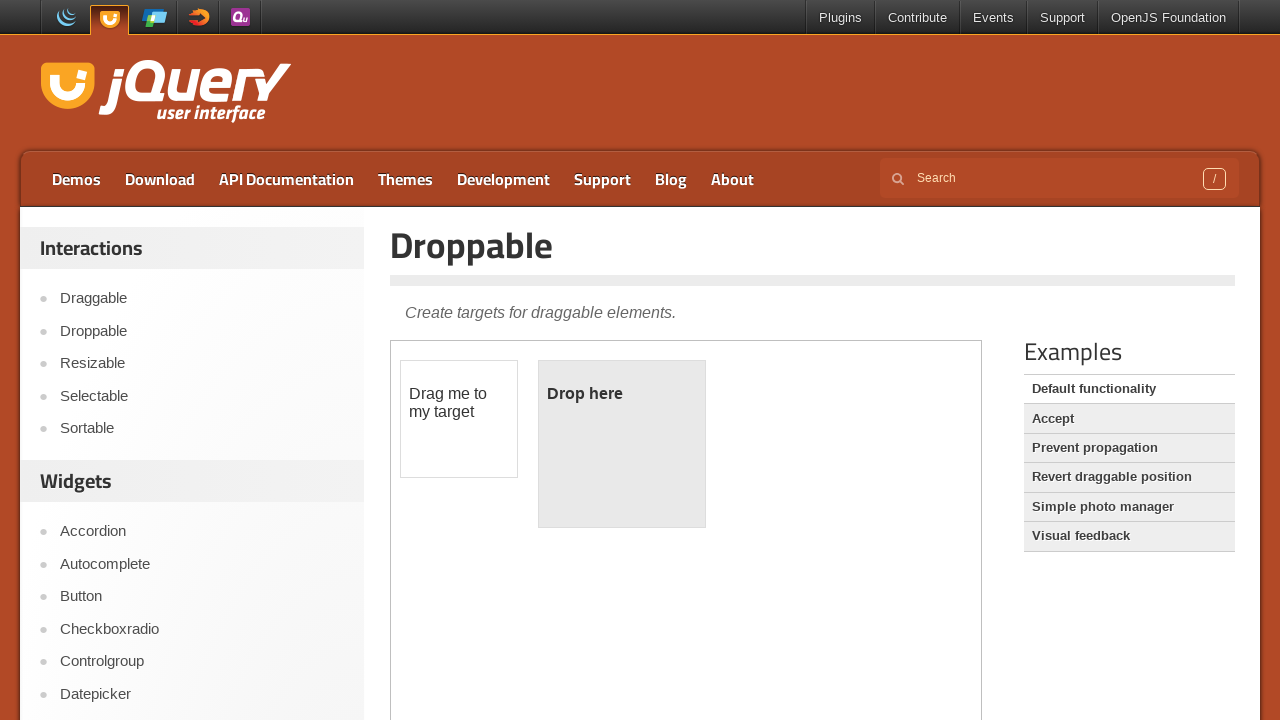

Located the draggable element with id 'draggable' in the iframe
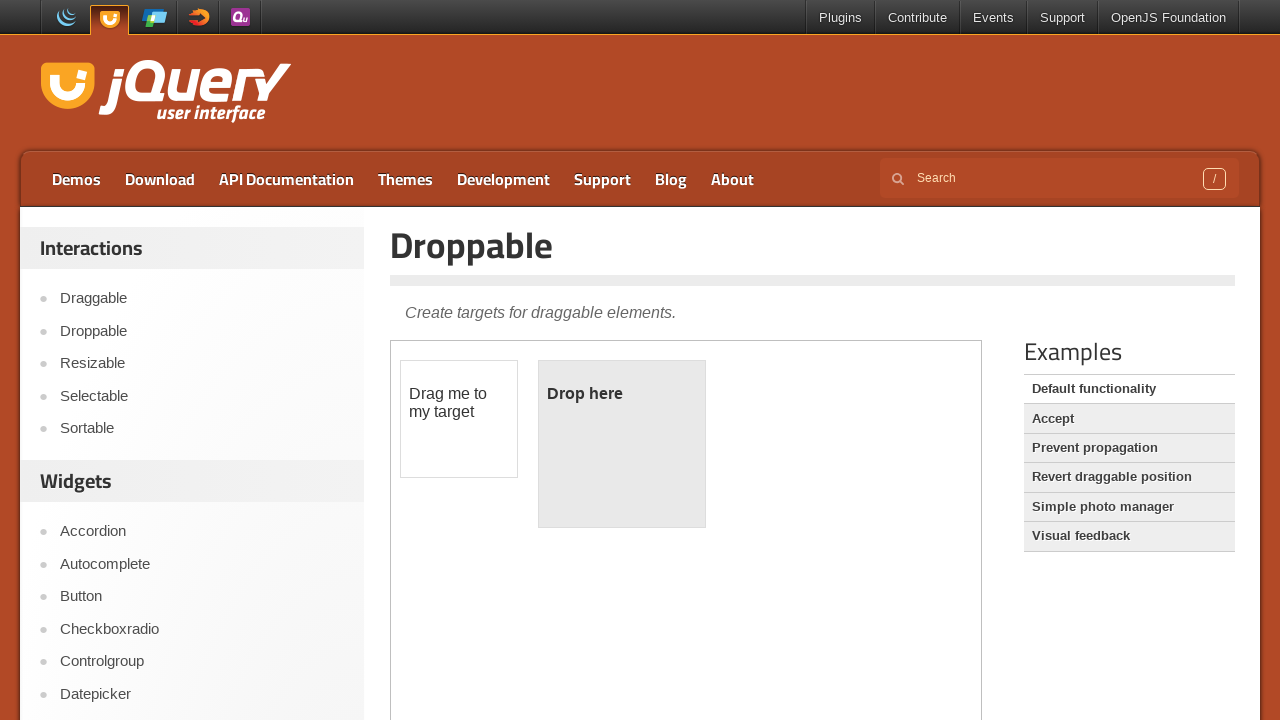

Located the droppable target element with id 'droppable' in the iframe
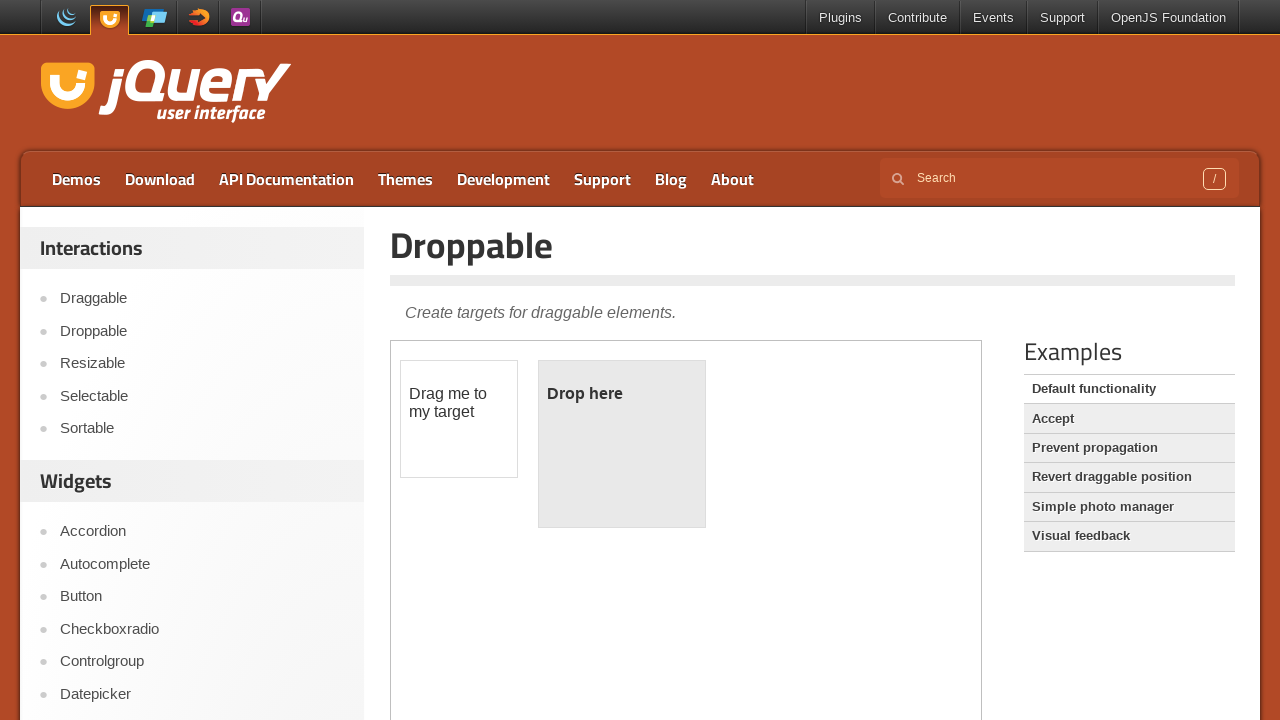

Dragged the draggable element onto the droppable target at (622, 444)
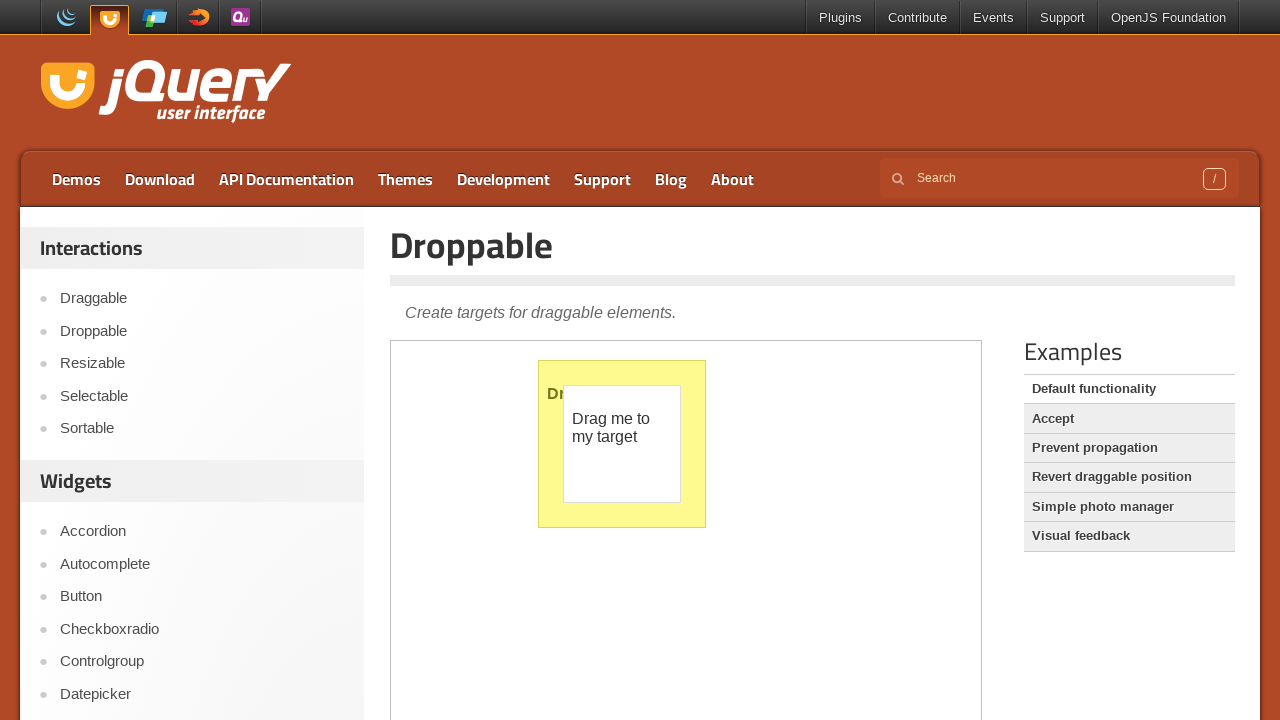

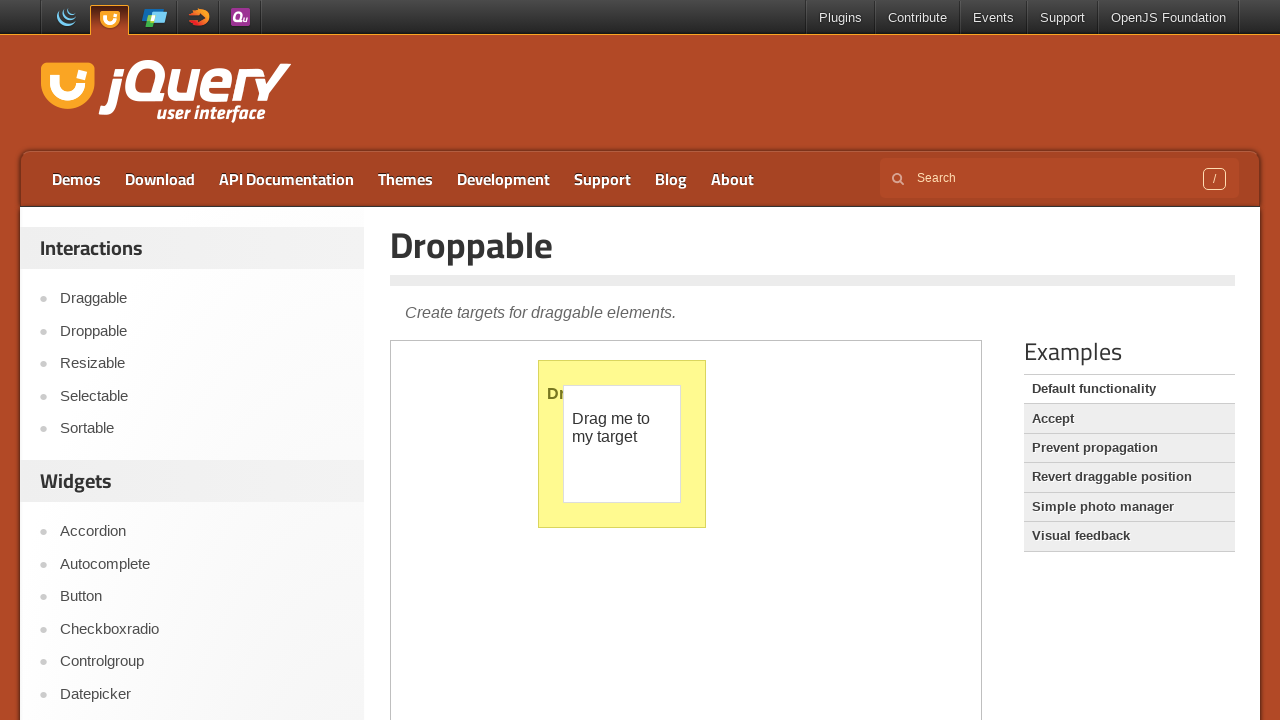